Tests handling multiple browser windows by clicking a link that opens a new window, then switching to the new window and verifying the page title

Starting URL: https://the-internet.herokuapp.com/windows

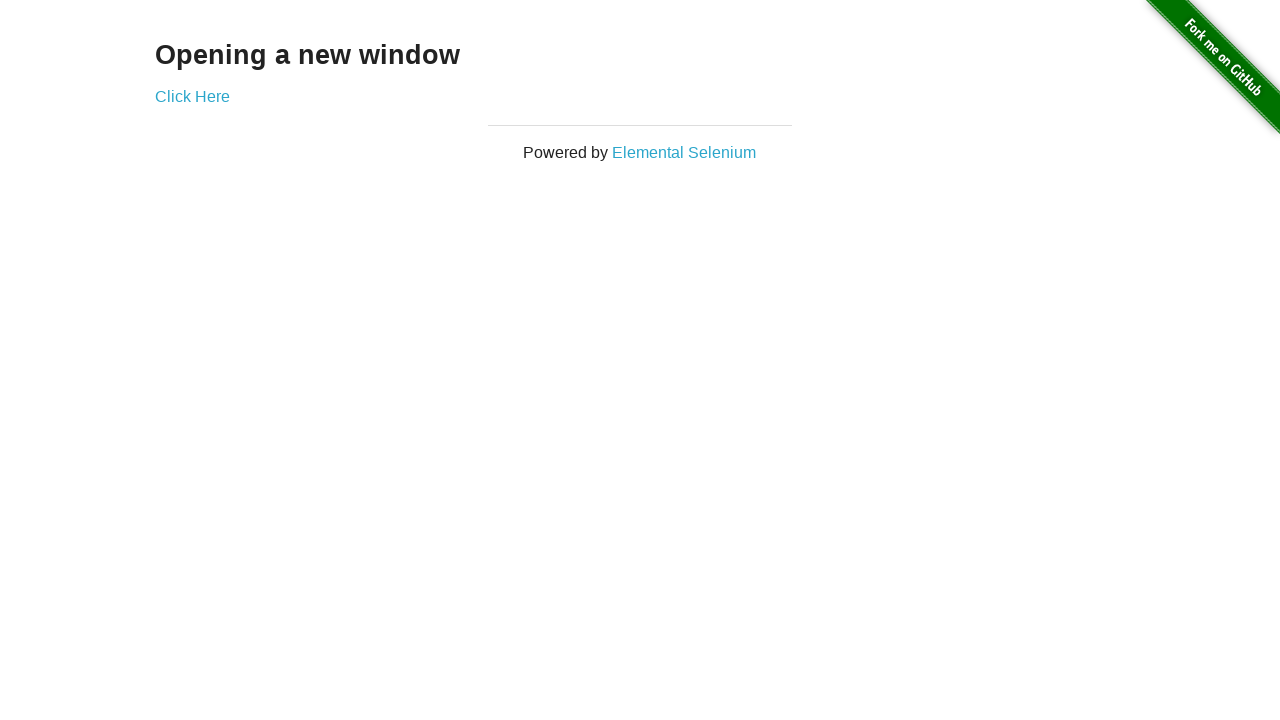

Clicked 'Click Here' link to open new window at (192, 96) on text=Click Here
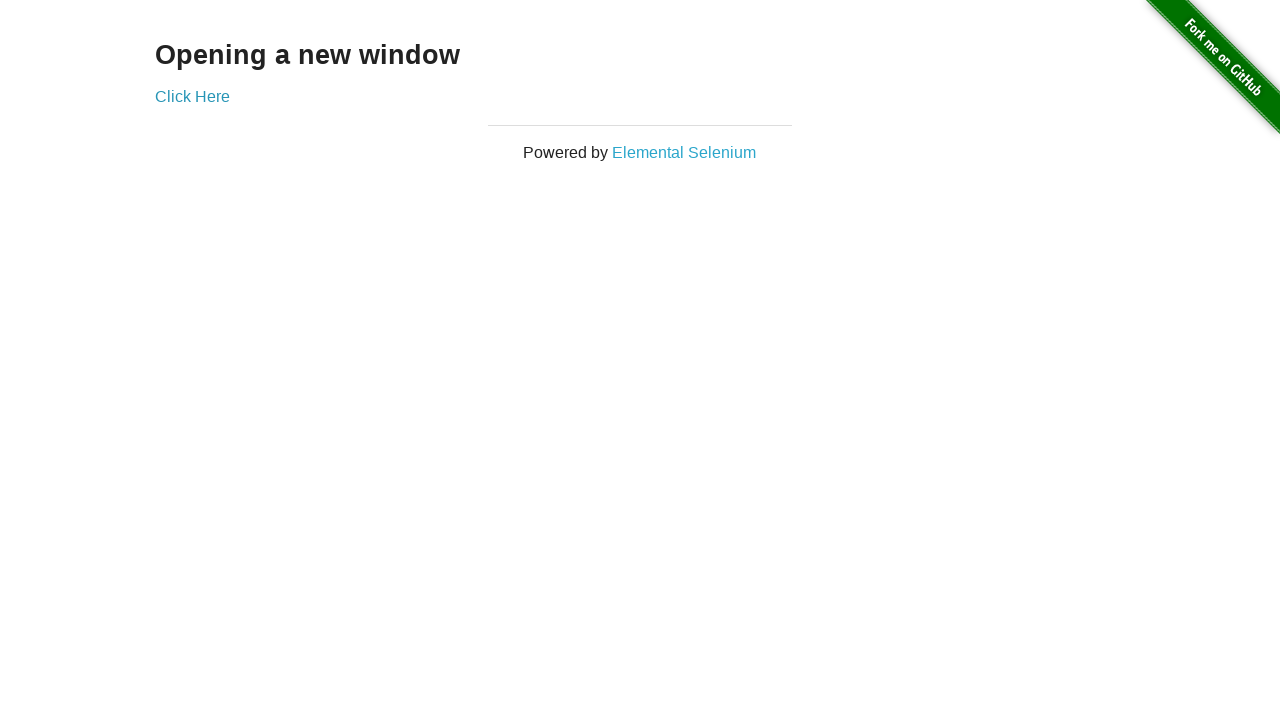

New window opened and captured
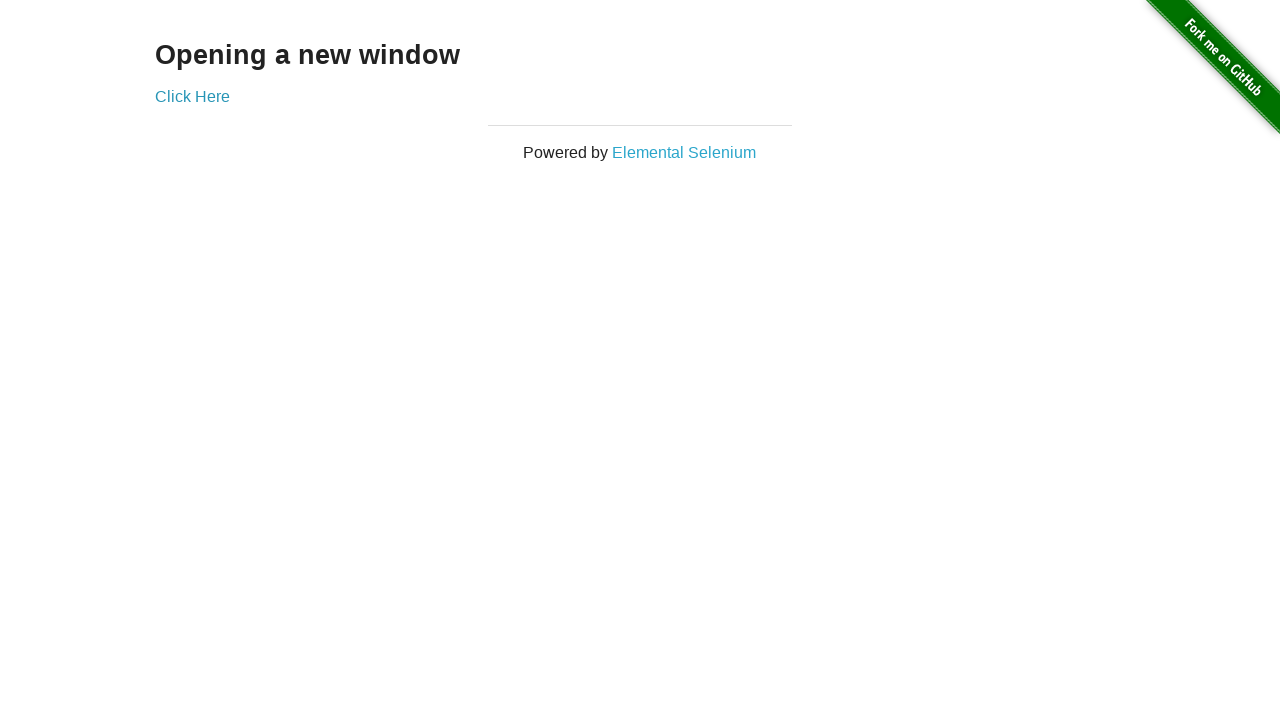

New window finished loading
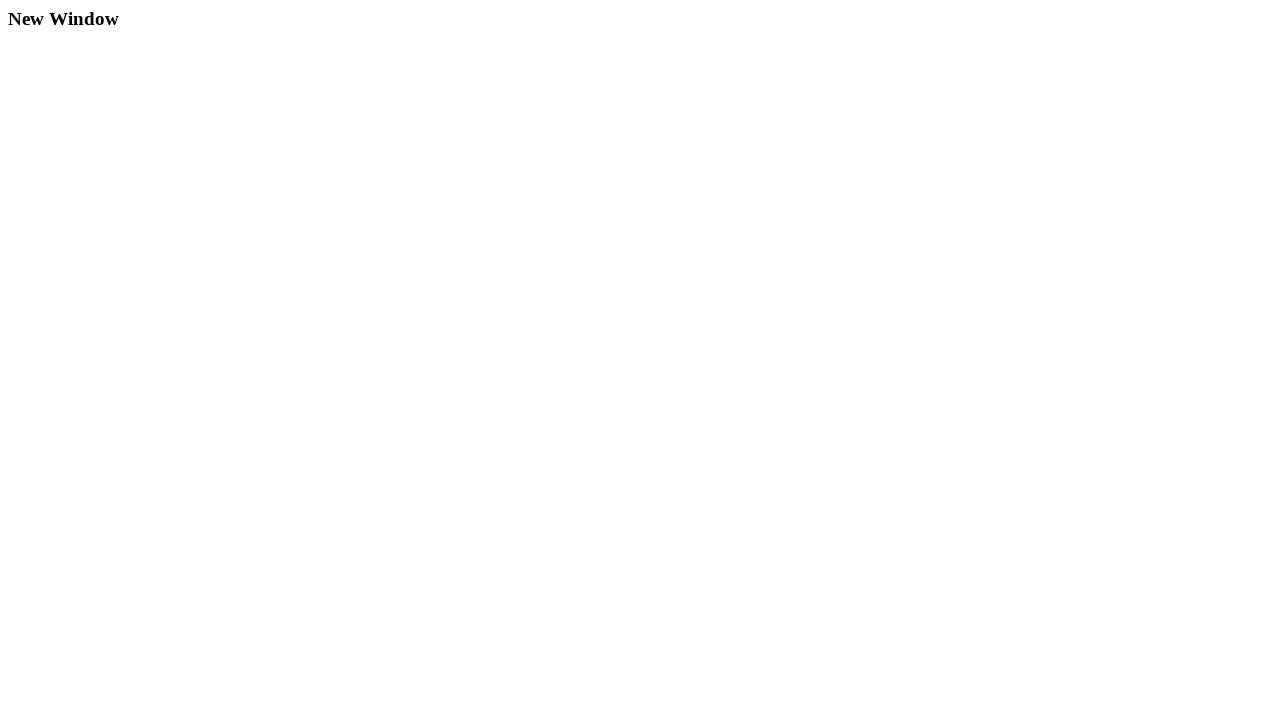

Verified new window title: New Window
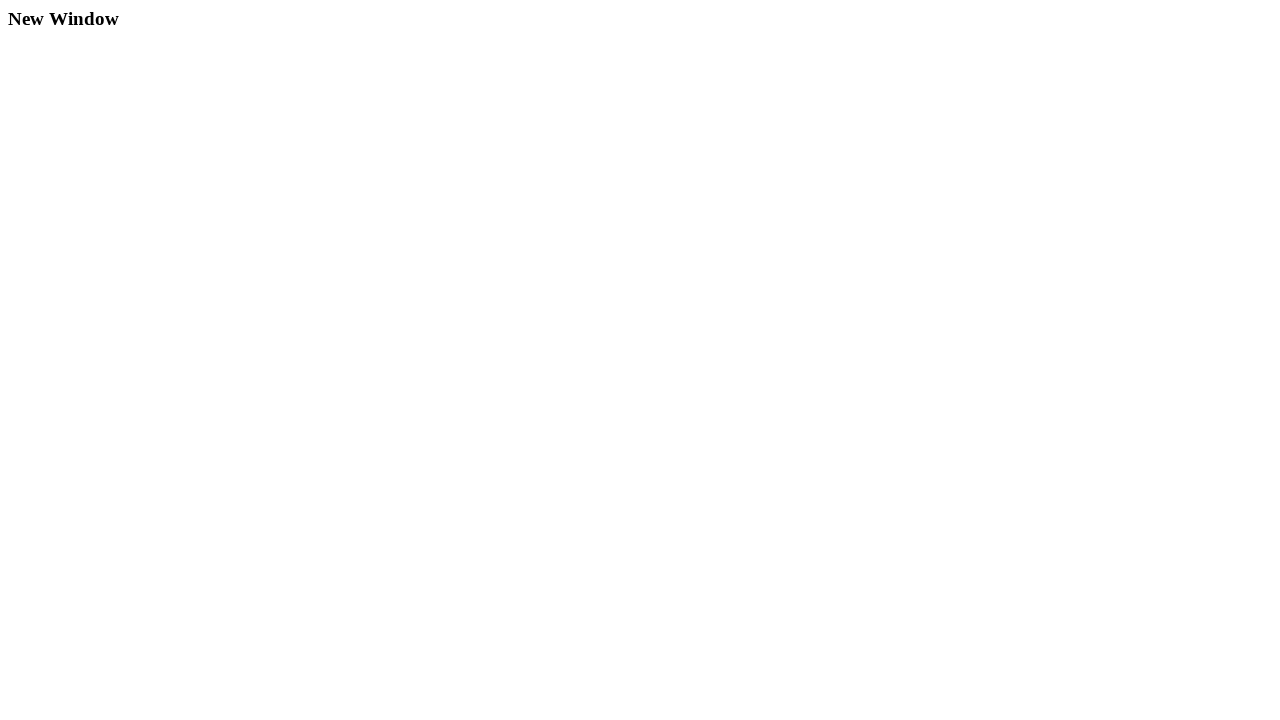

Closed the new window
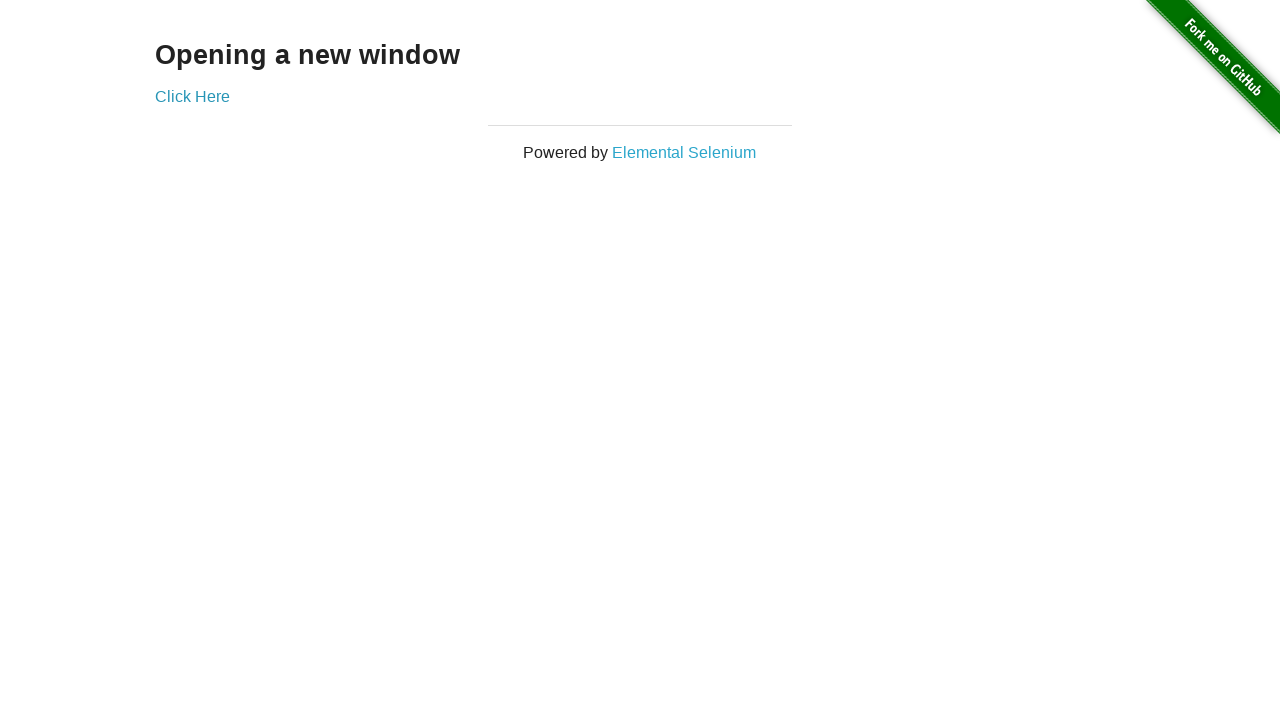

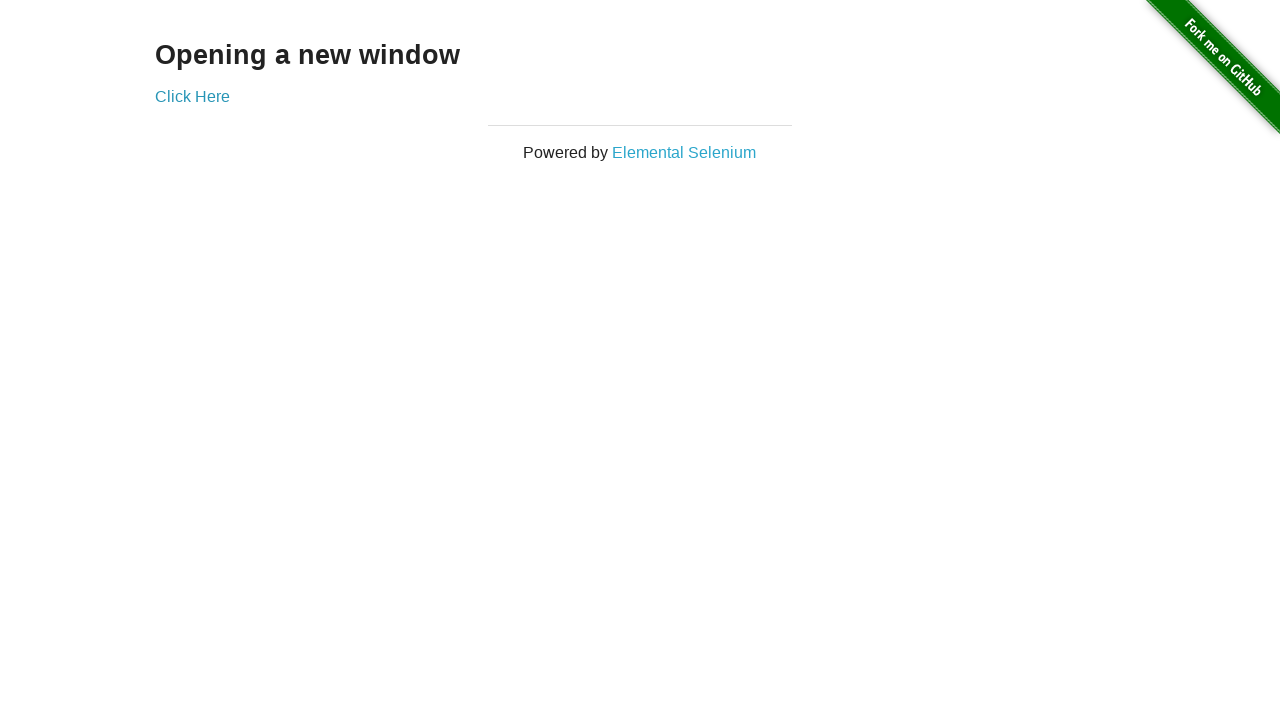